Tests pressing the space key on an input element and verifies the page displays the correct key that was pressed

Starting URL: http://the-internet.herokuapp.com/key_presses

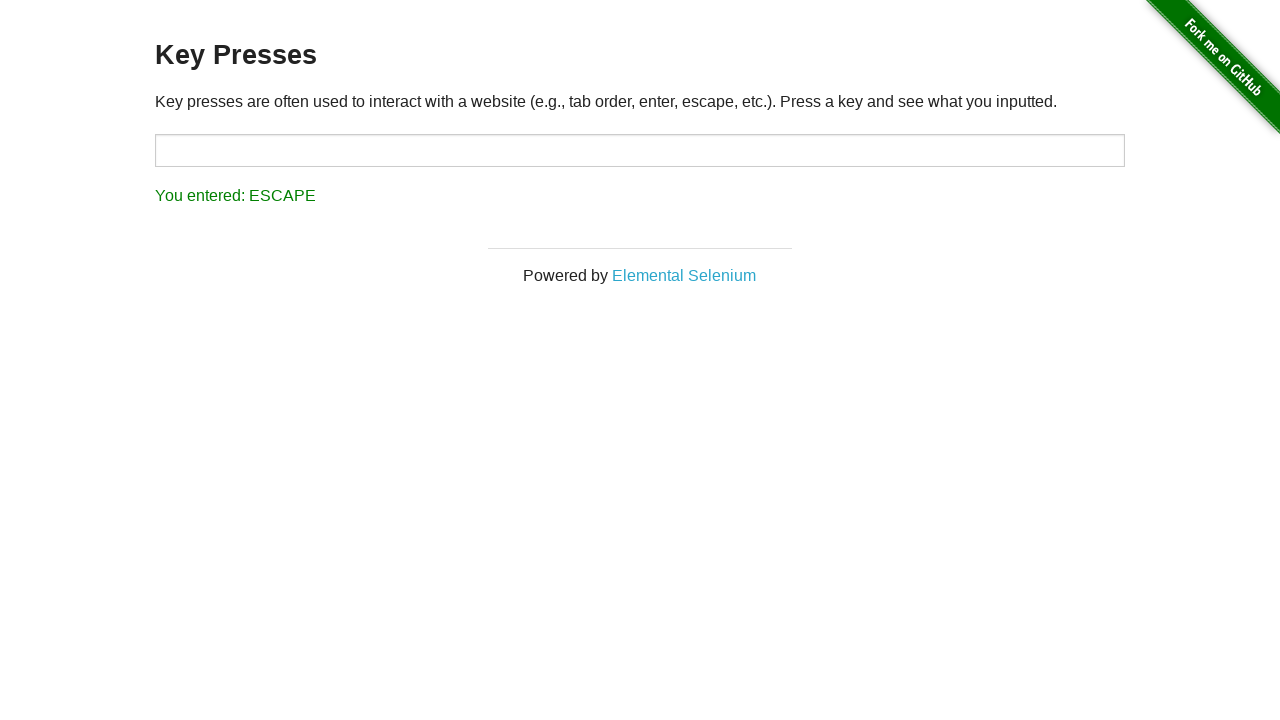

Pressed space key on target input element on #target
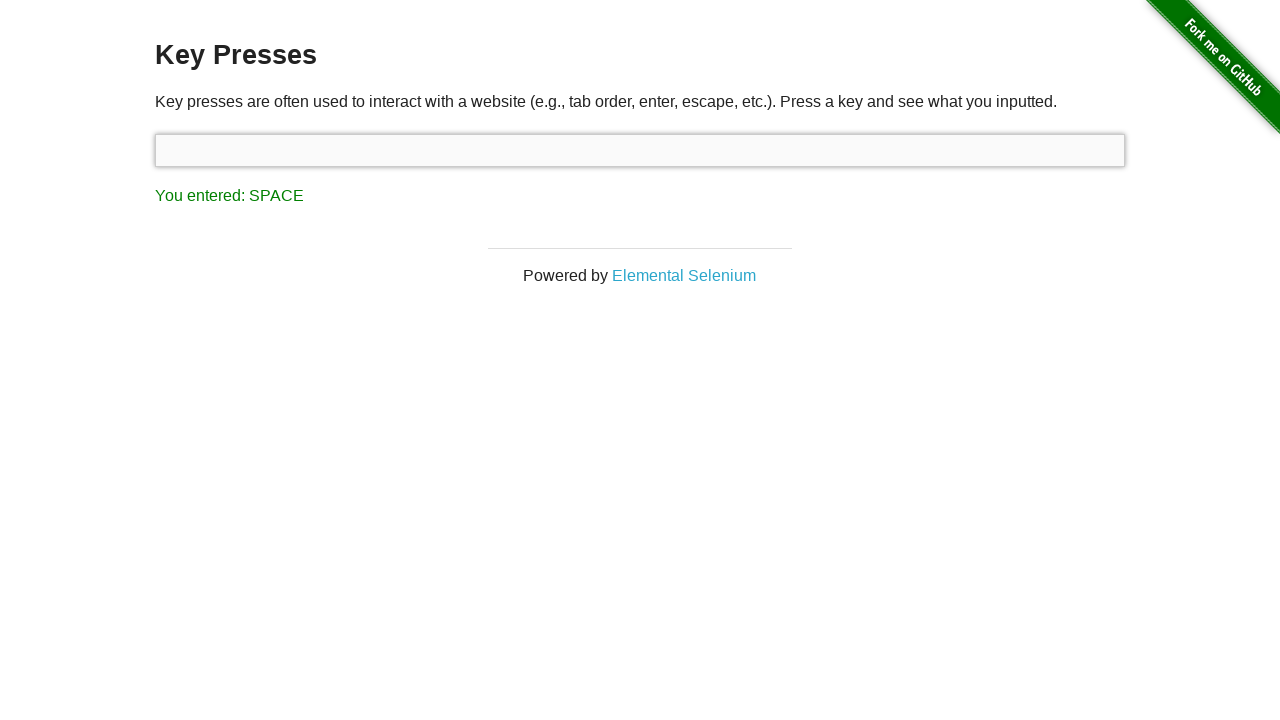

Result element appeared on page
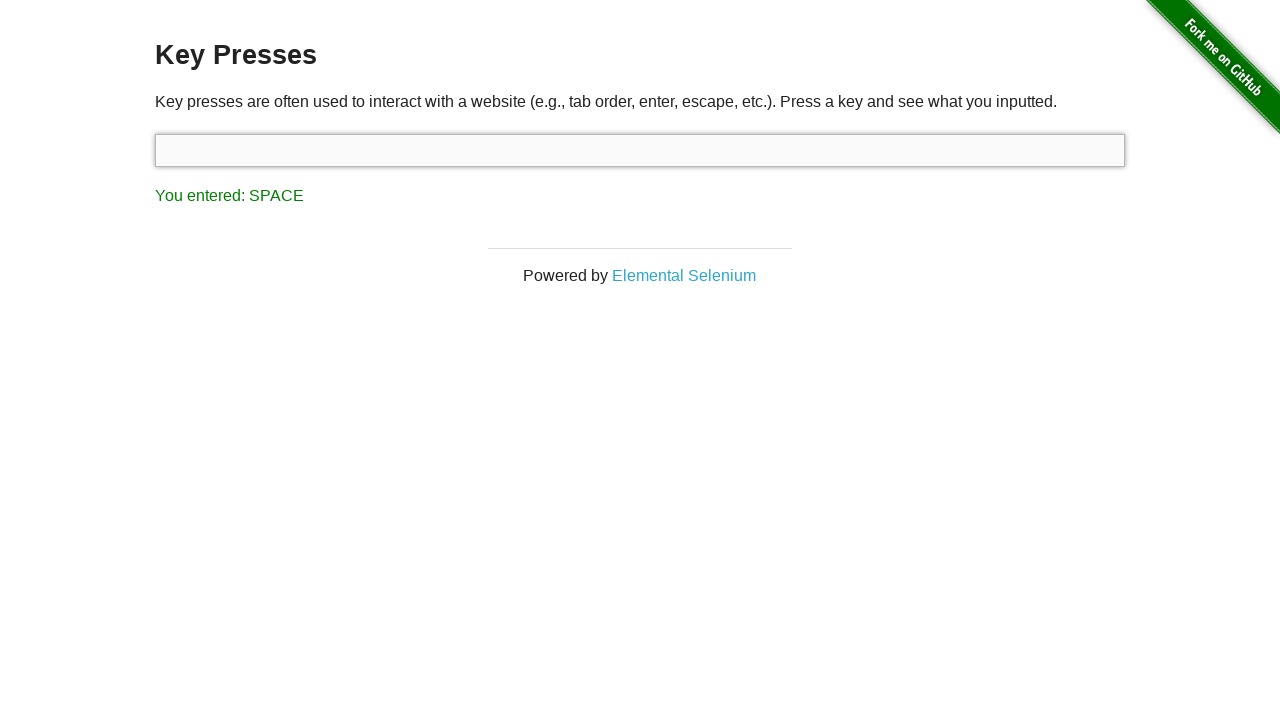

Retrieved result text content
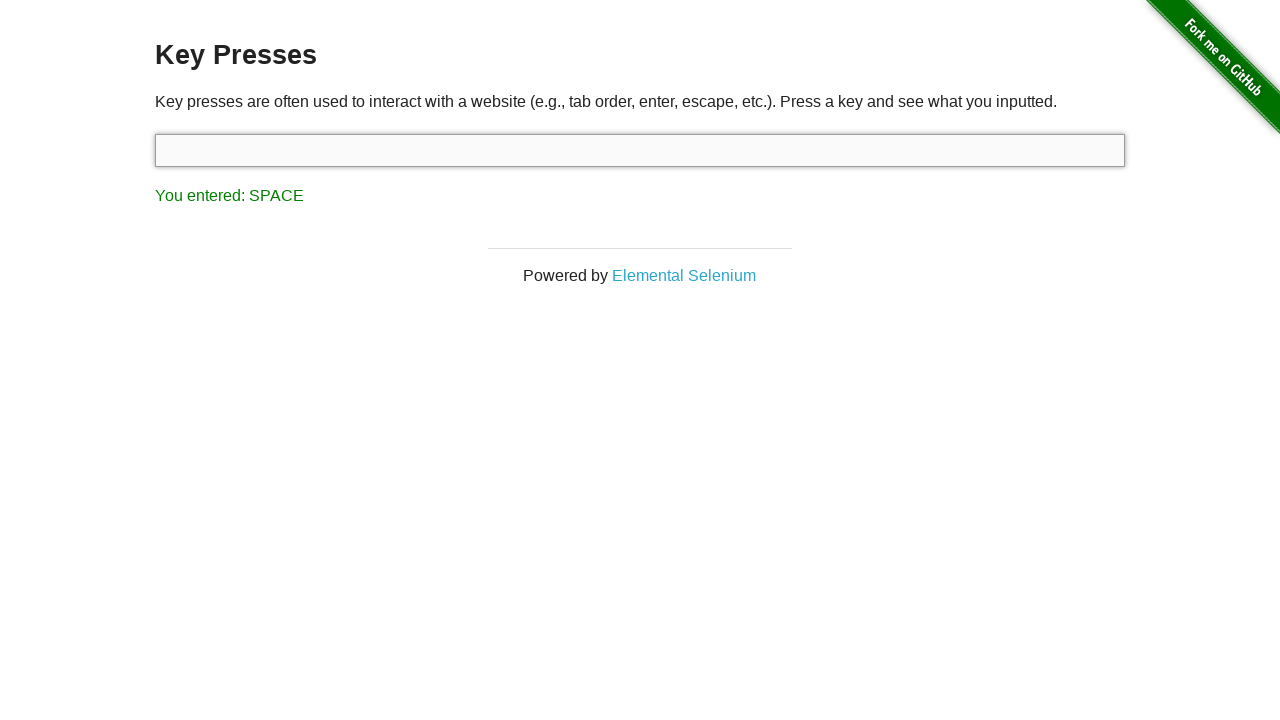

Verified result text matches expected value 'You entered: SPACE'
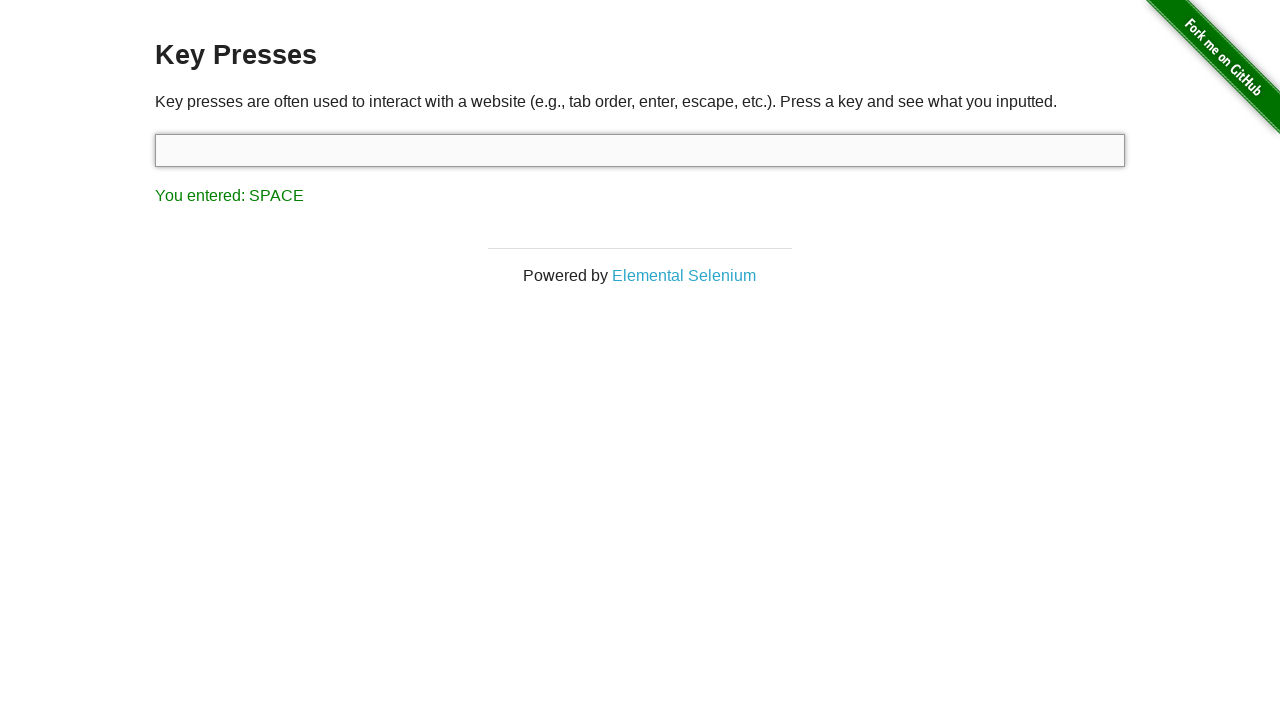

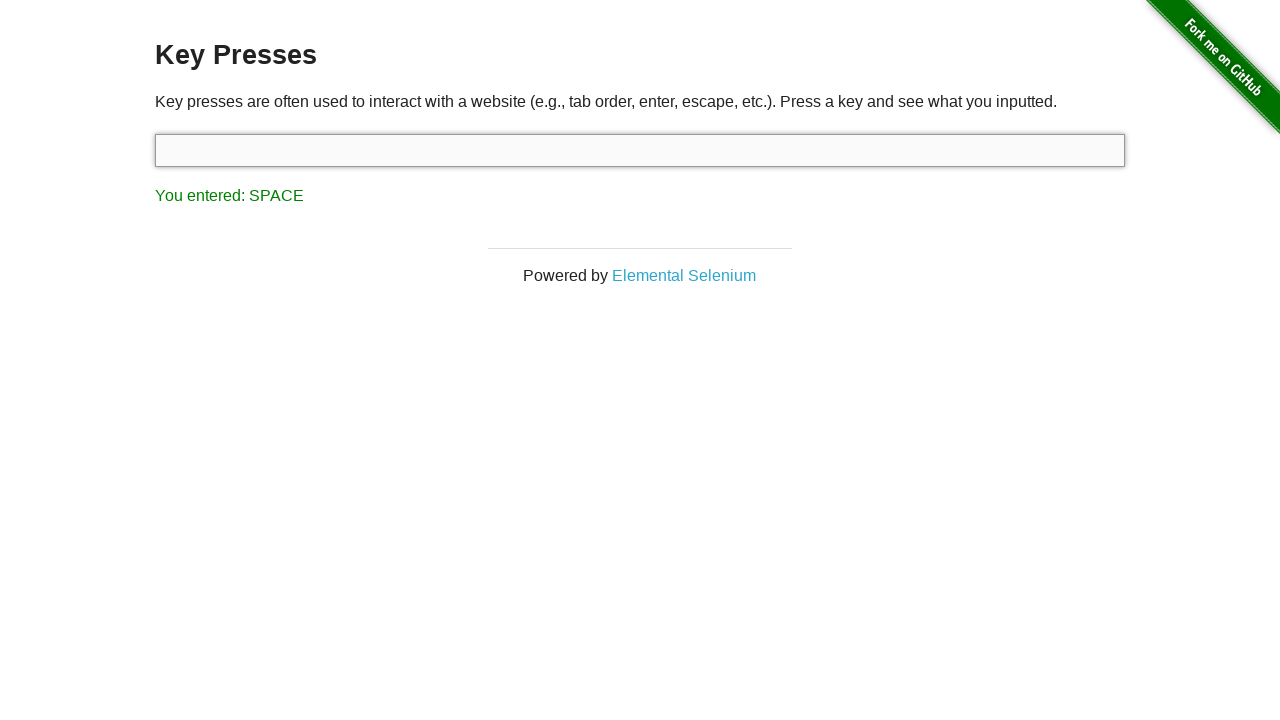